Opens the Microsoft Office homepage and maximizes the browser window. This is a minimal test that verifies the page loads successfully.

Starting URL: https://www.office.com/

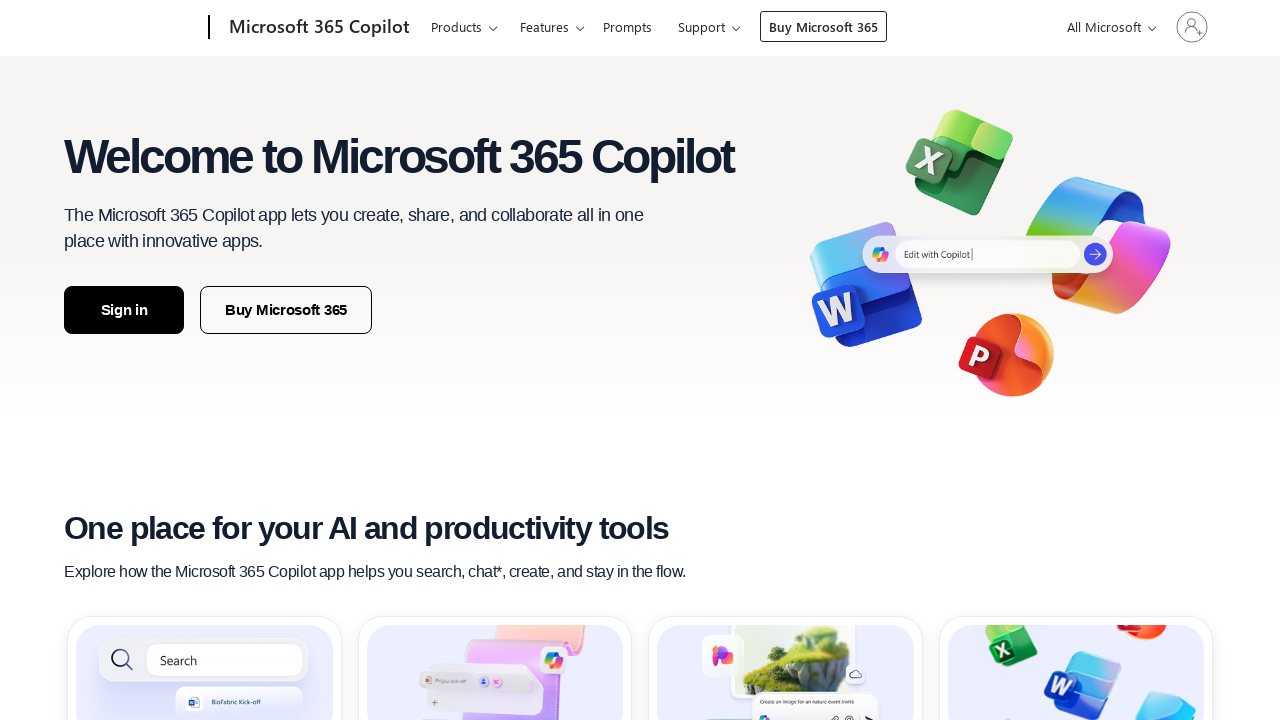

Set viewport size to 1920x1080 to maximize browser window
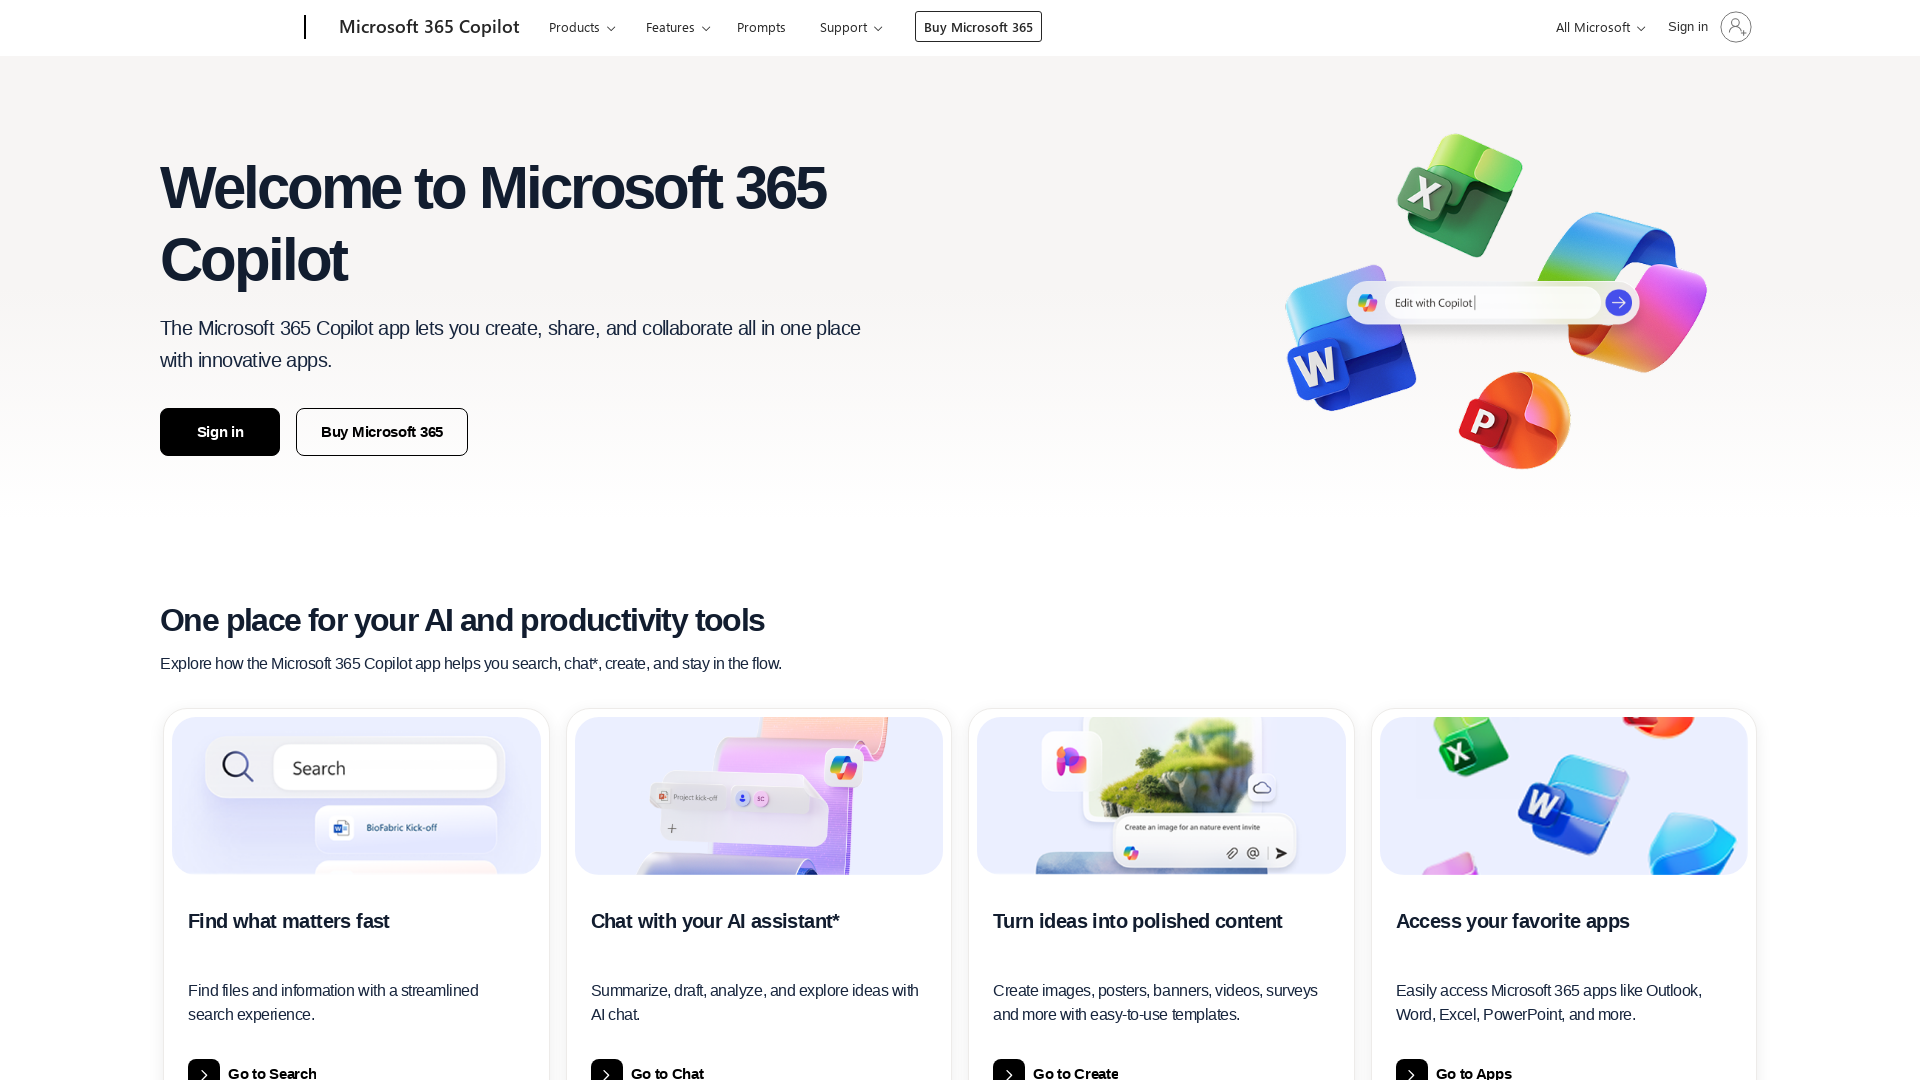

Waited for page to fully load (domcontentloaded)
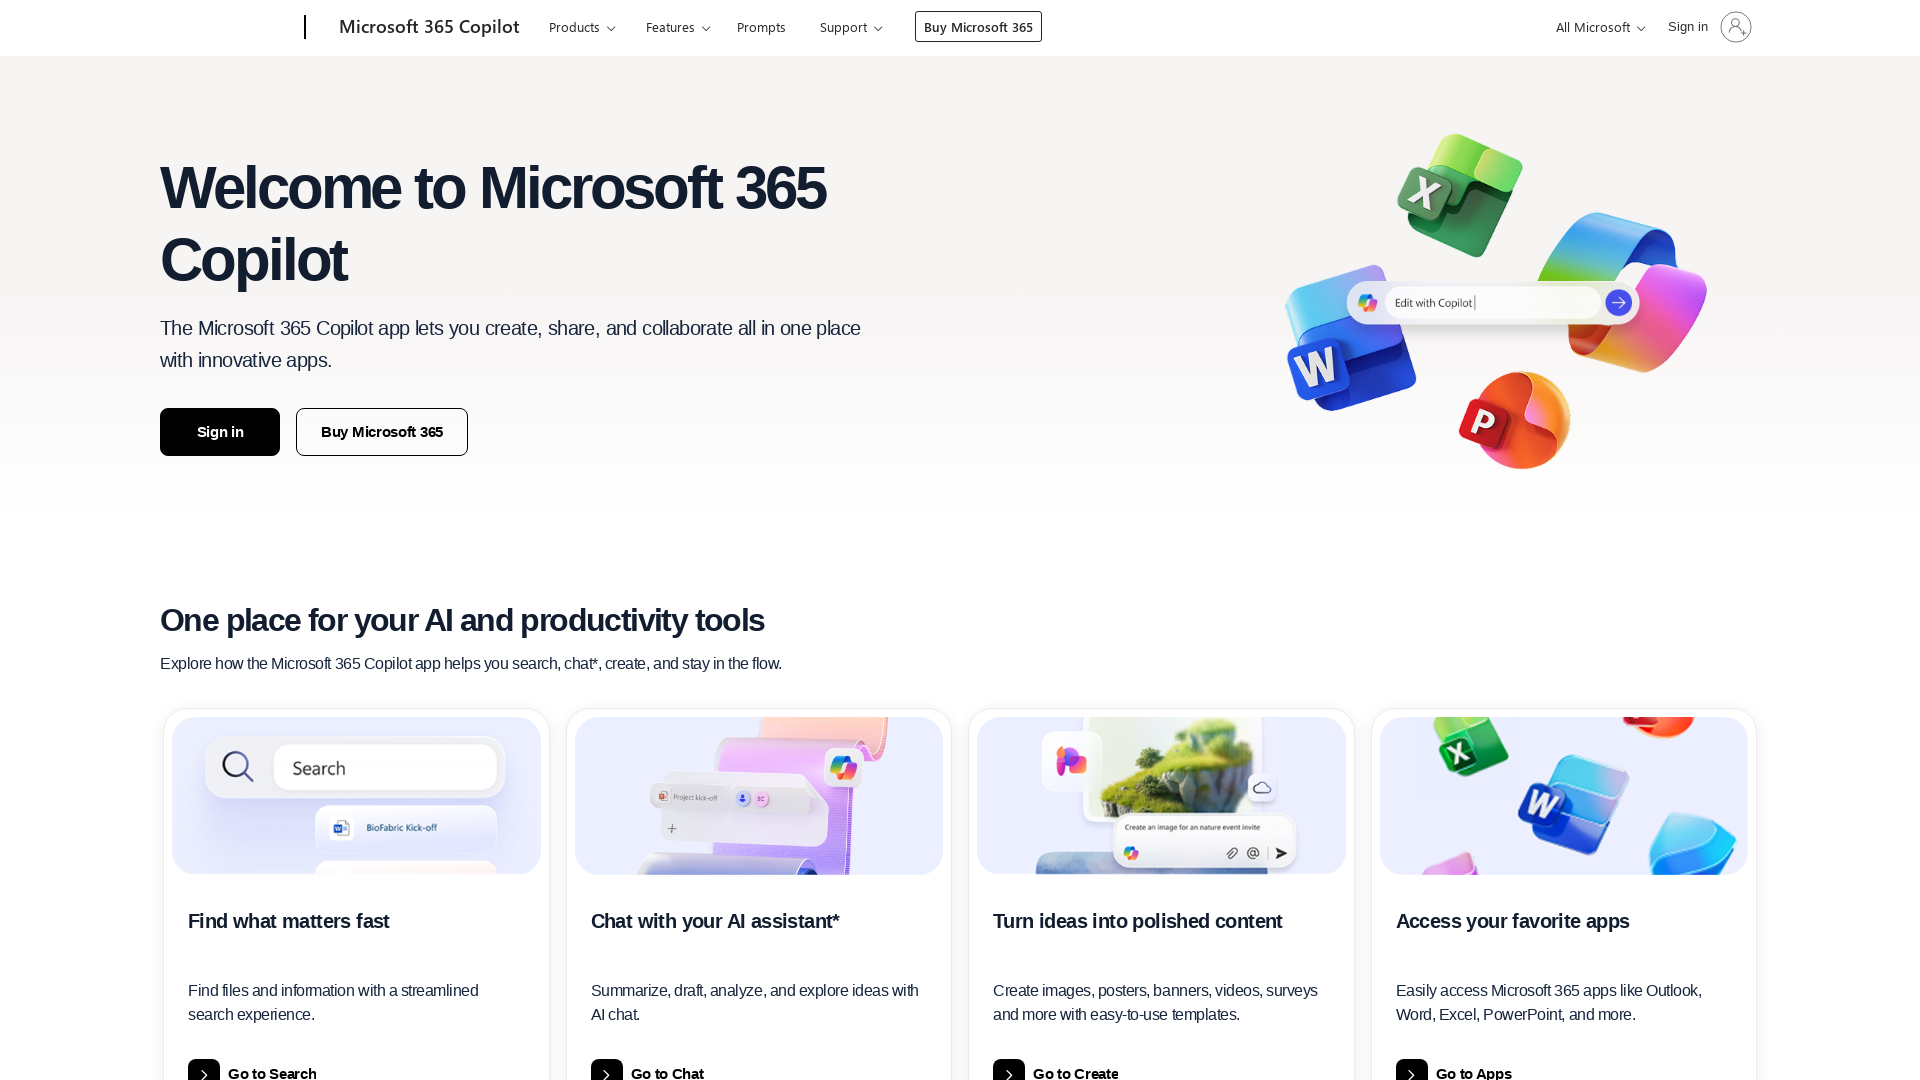

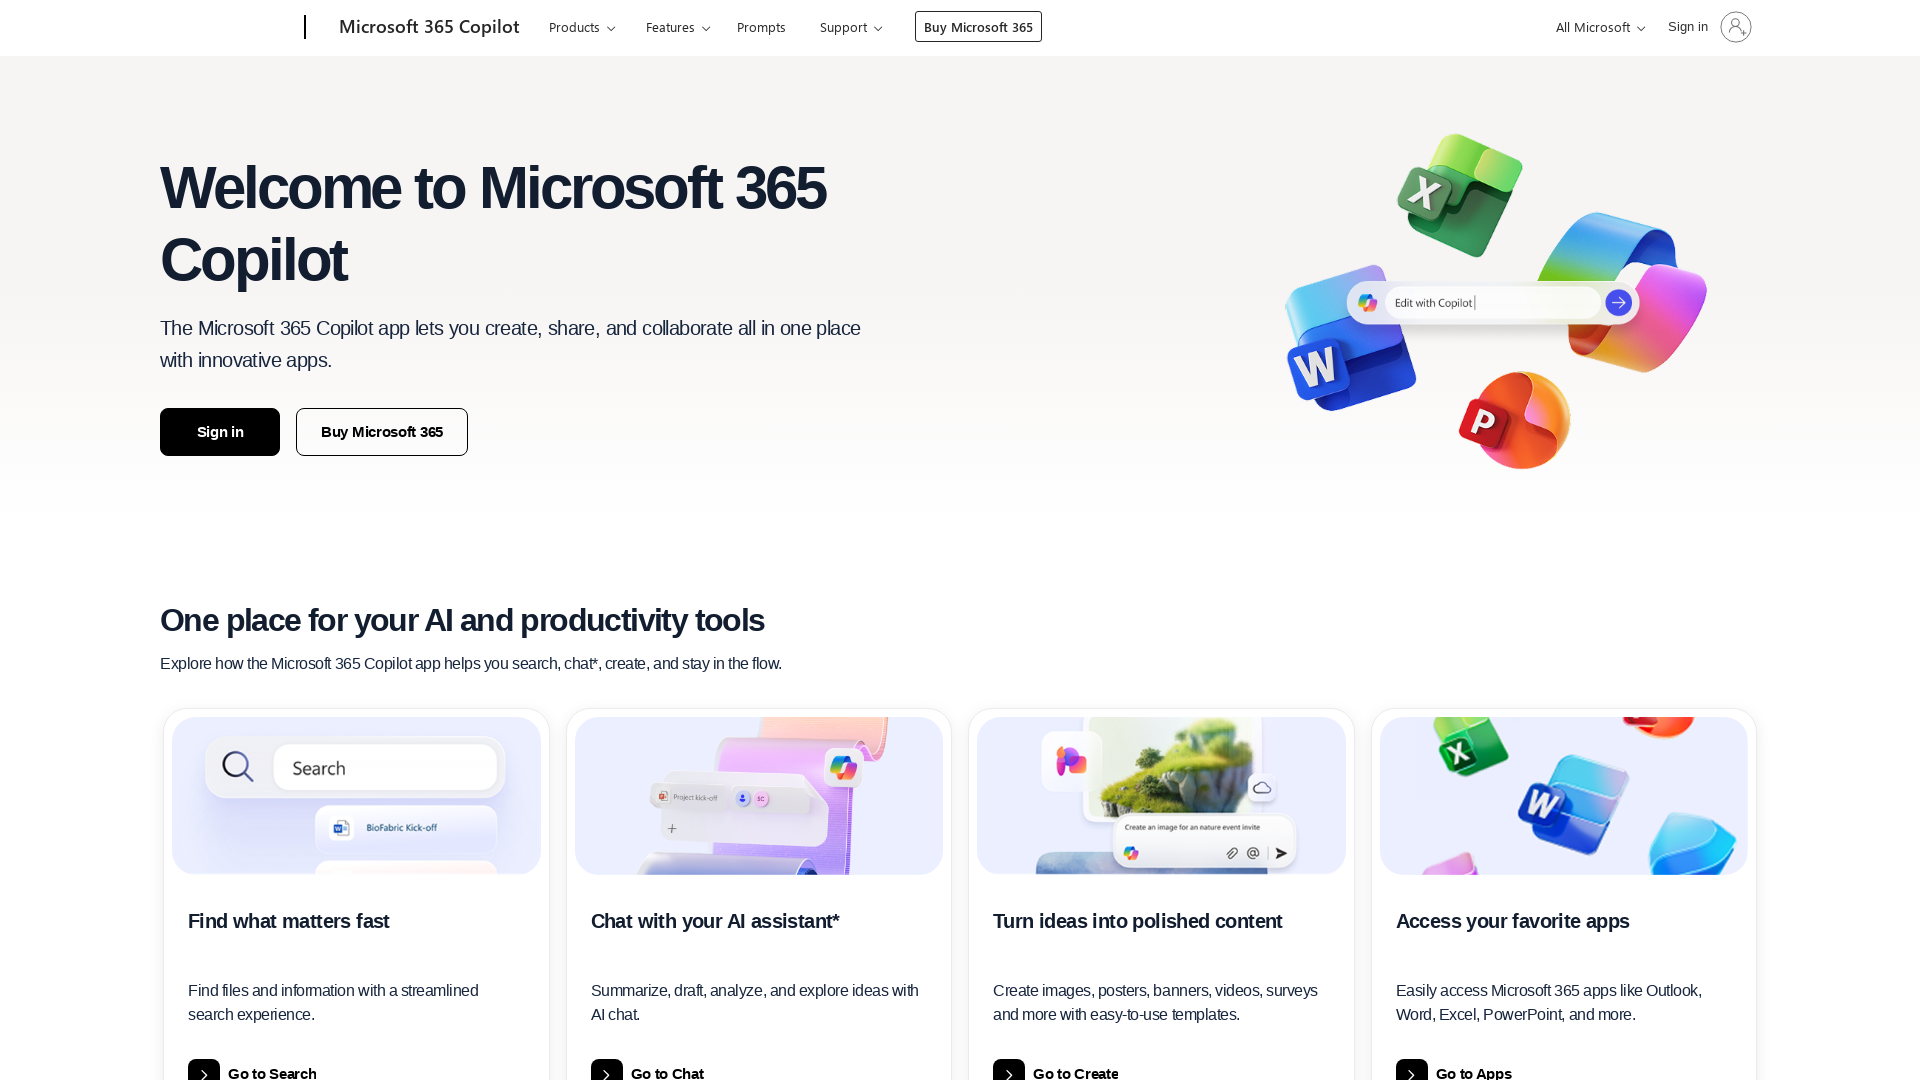